Tests iframe interaction by switching to an iframe, clearing and typing text in a comment body, then verifying the header text after switching back to the main frame

Starting URL: https://practice.cydeo.com/iframe

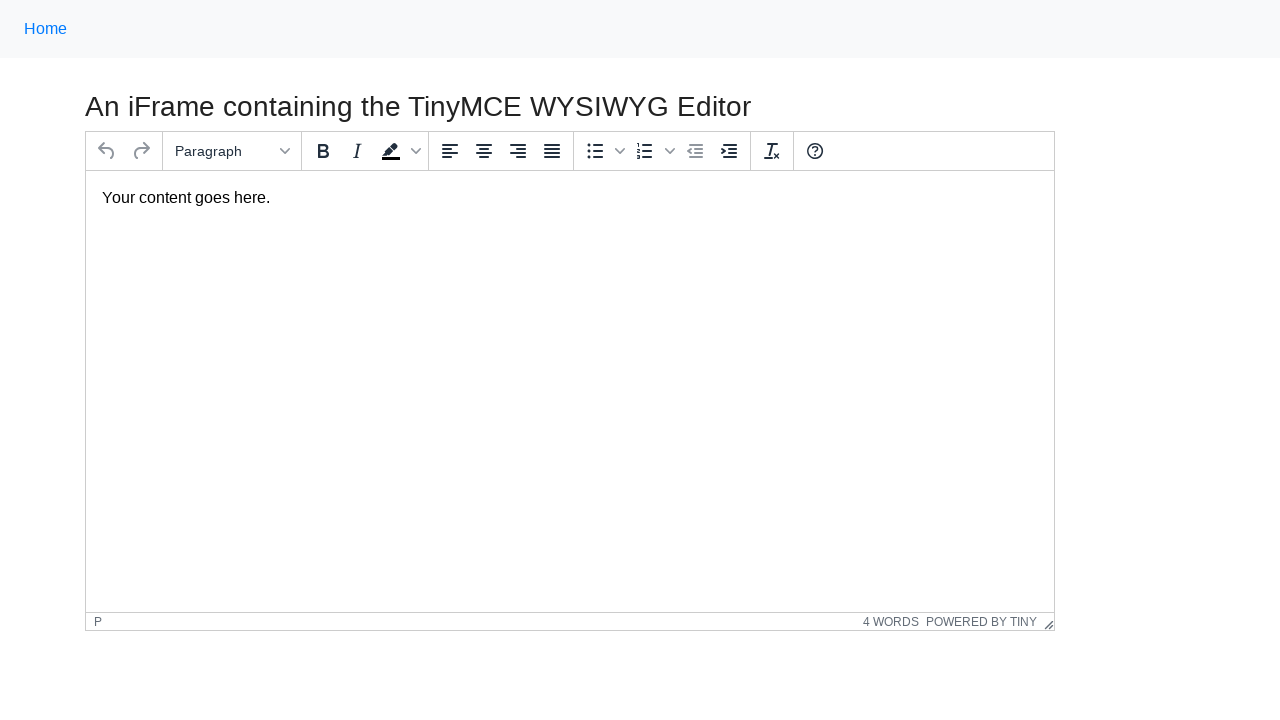

Located iframe element with ID 'mce_0_ifr'
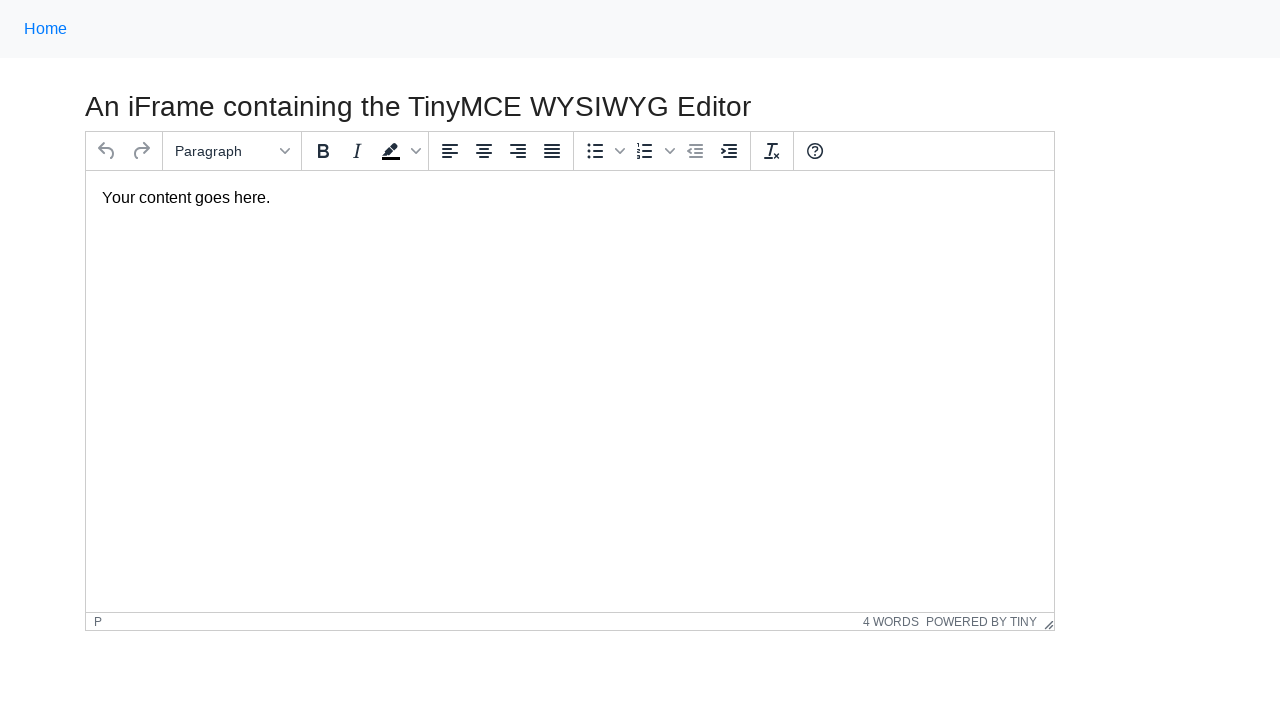

Located comment body element within iframe
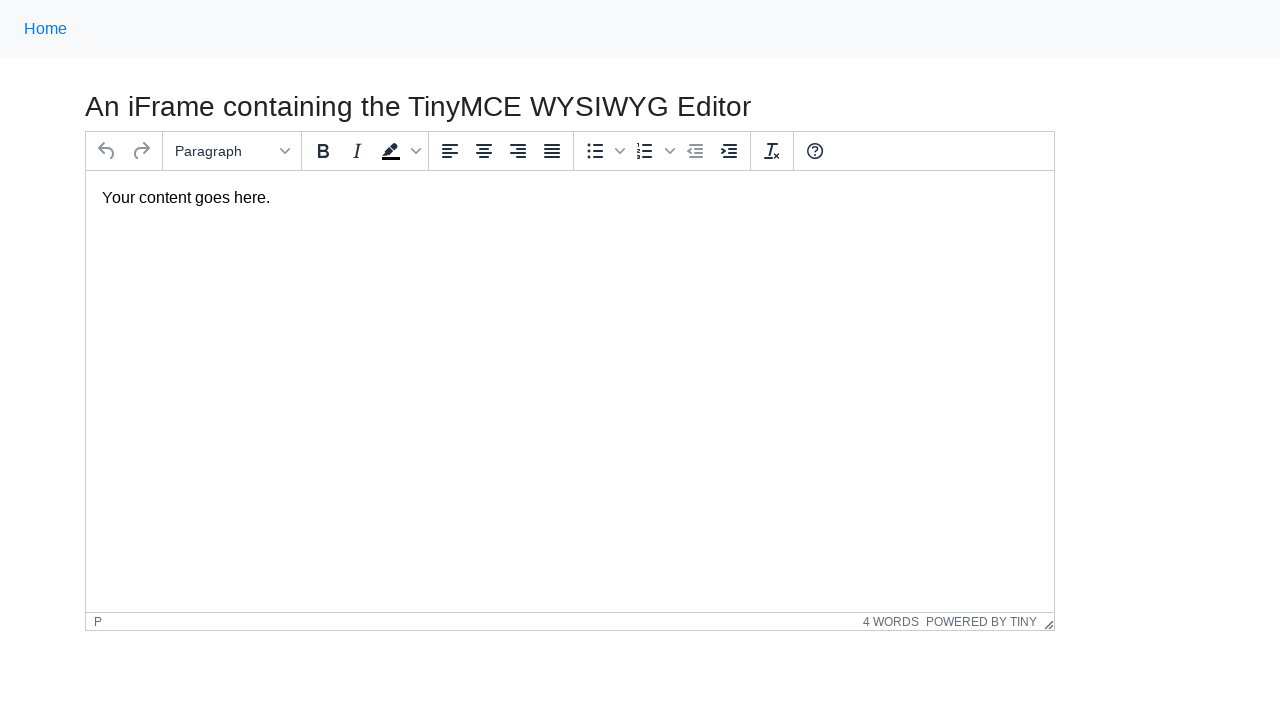

Cleared text from comment body on #mce_0_ifr >> internal:control=enter-frame >> #tinymce
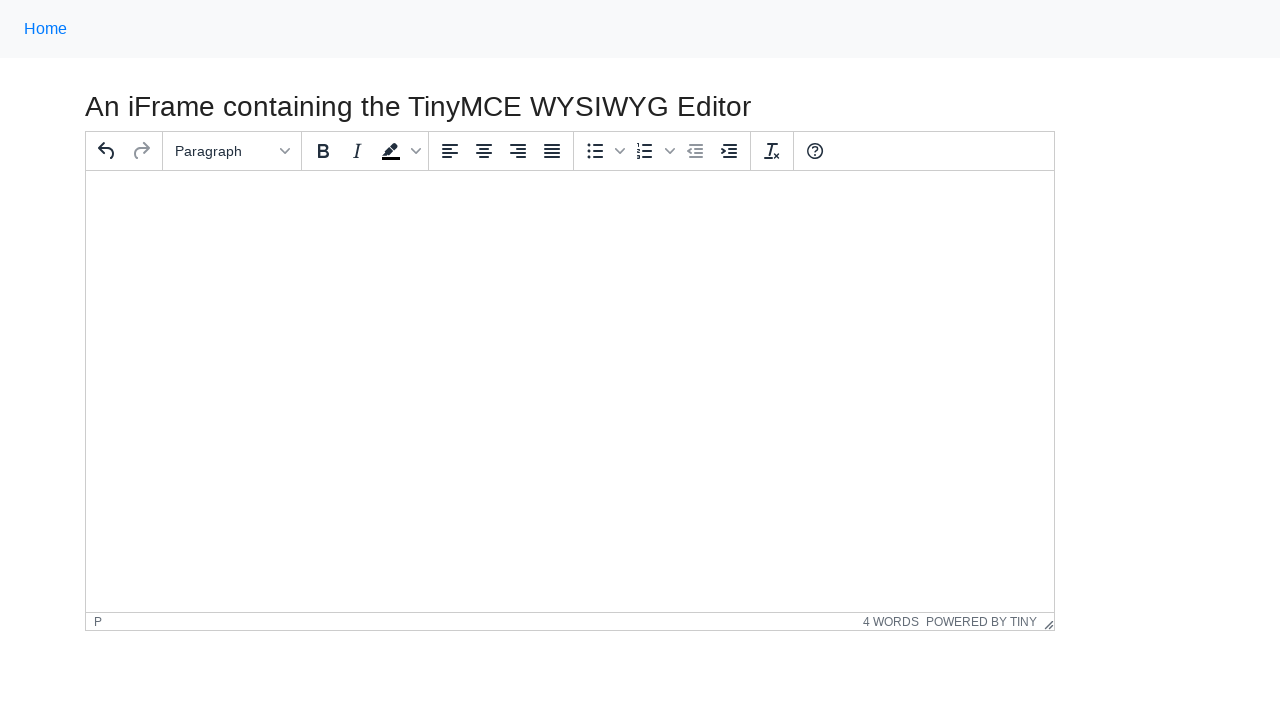

Filled comment body with 'Hello World' on #mce_0_ifr >> internal:control=enter-frame >> #tinymce
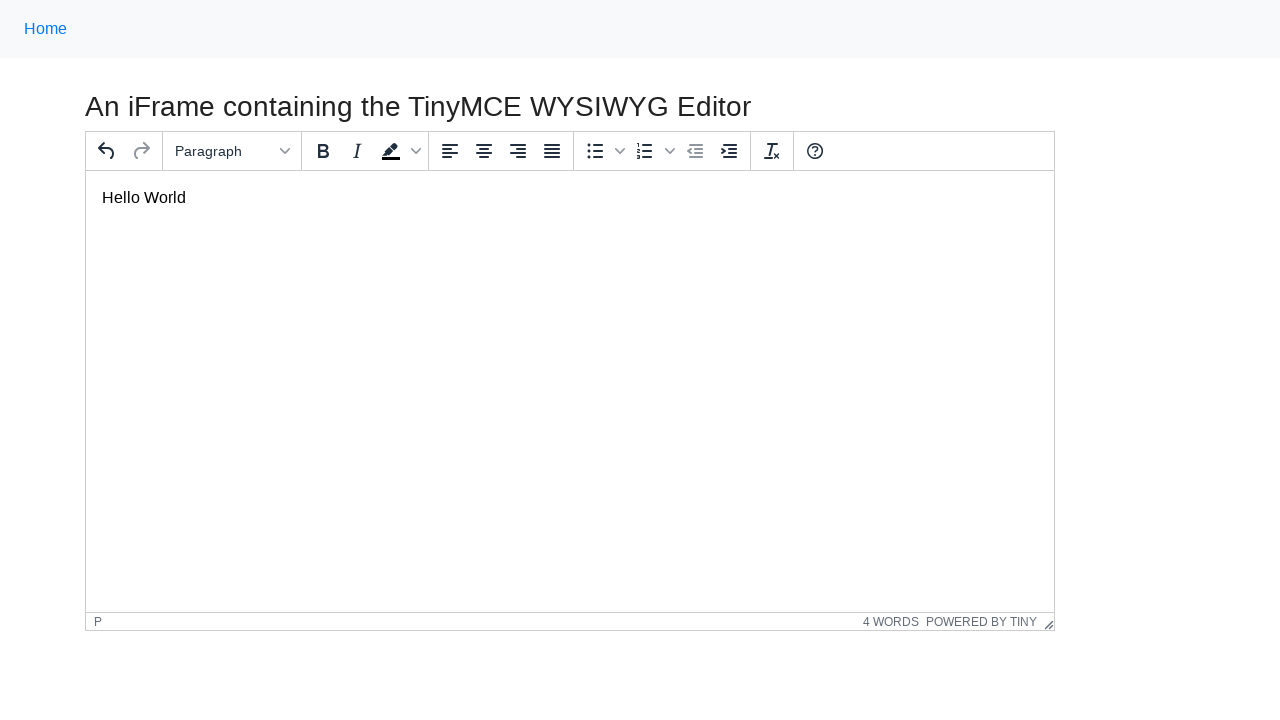

Verified comment body contains 'Hello World'
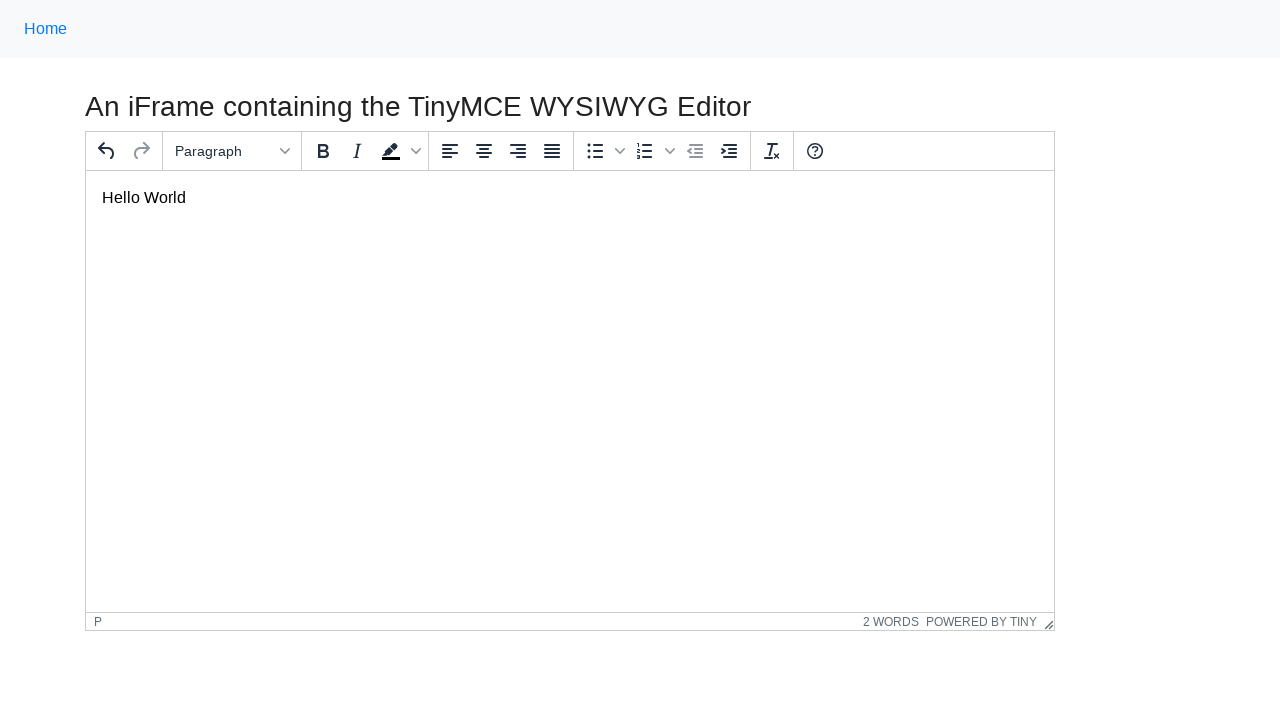

Located h3 header element in main frame
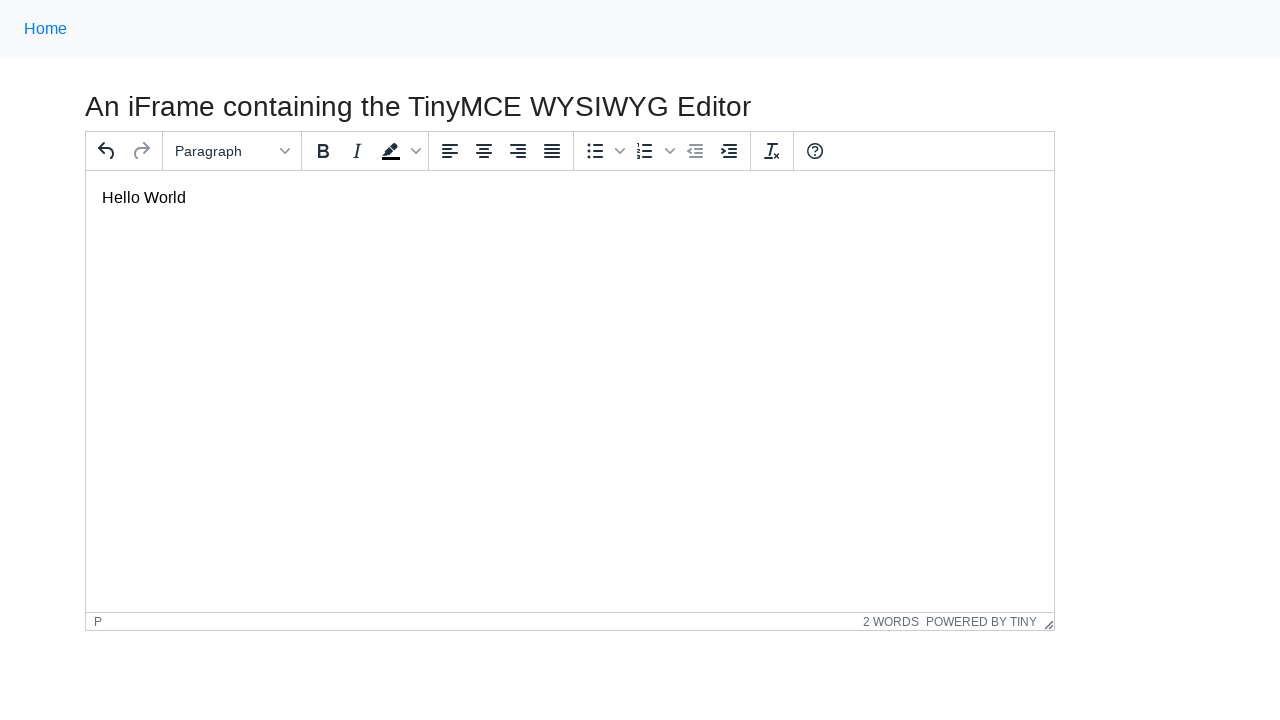

Verified header is visible
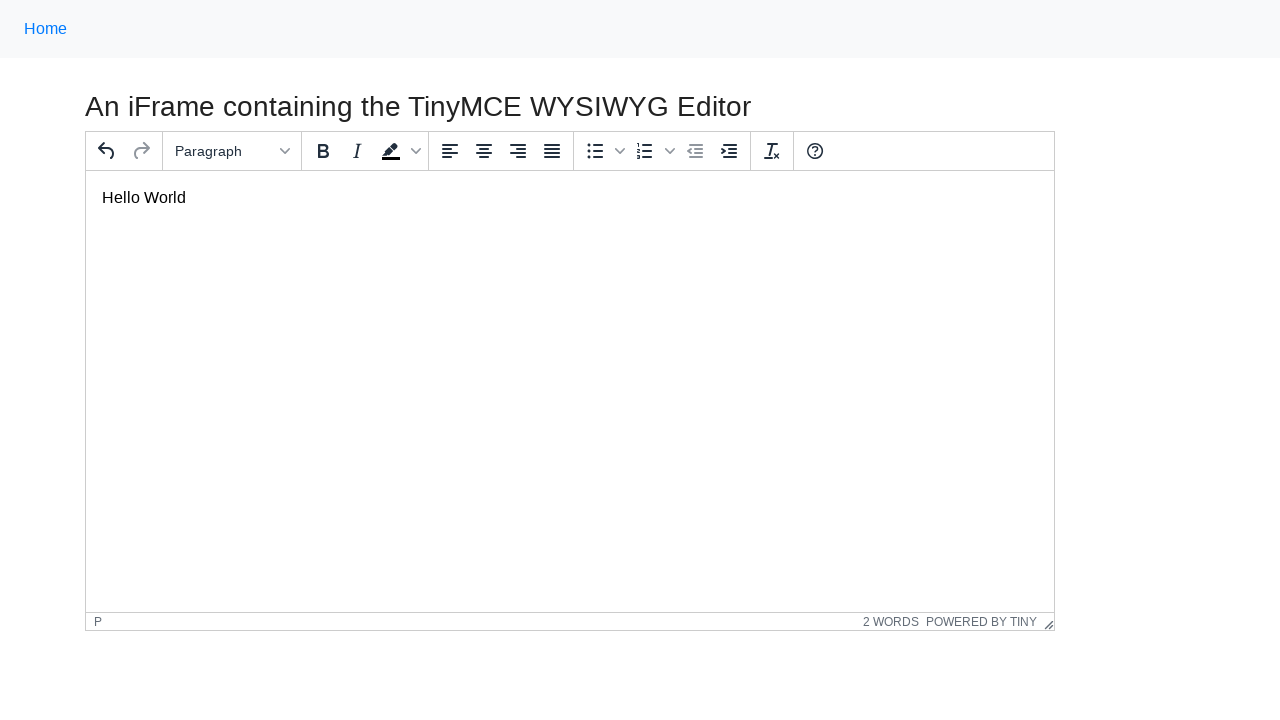

Verified header text matches 'An iFrame containing the TinyMCE WYSIWYG Editor'
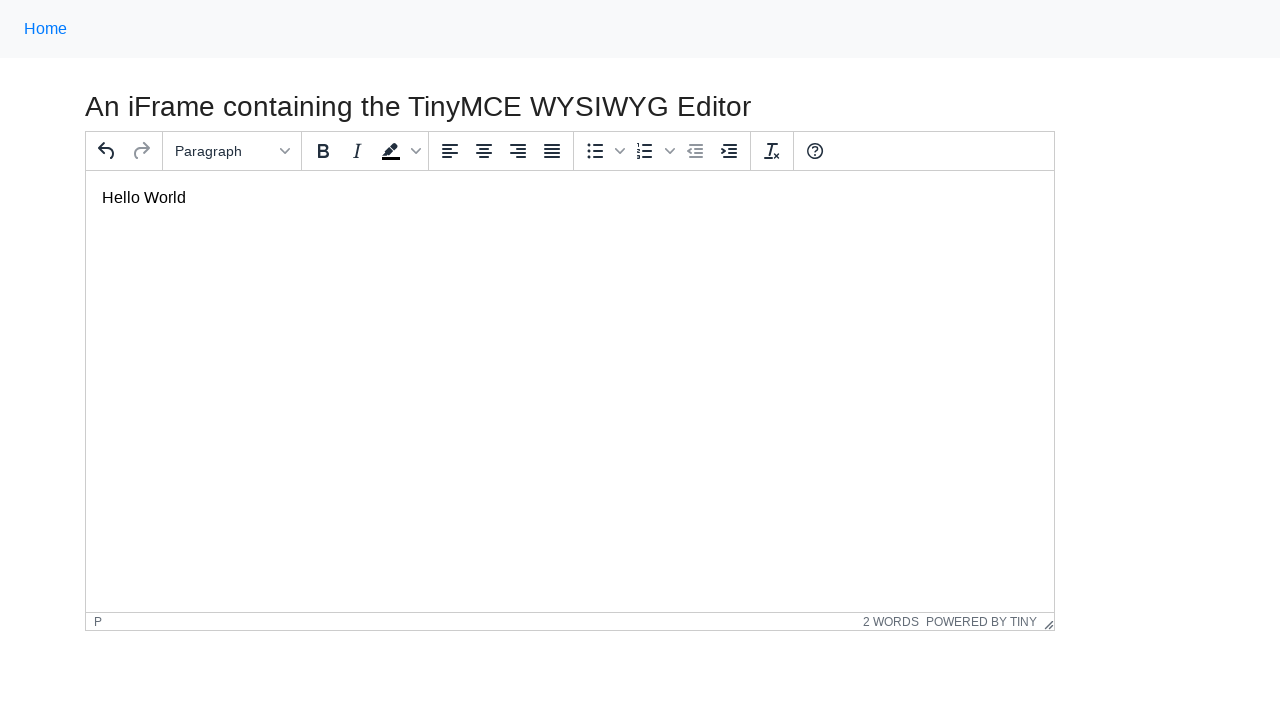

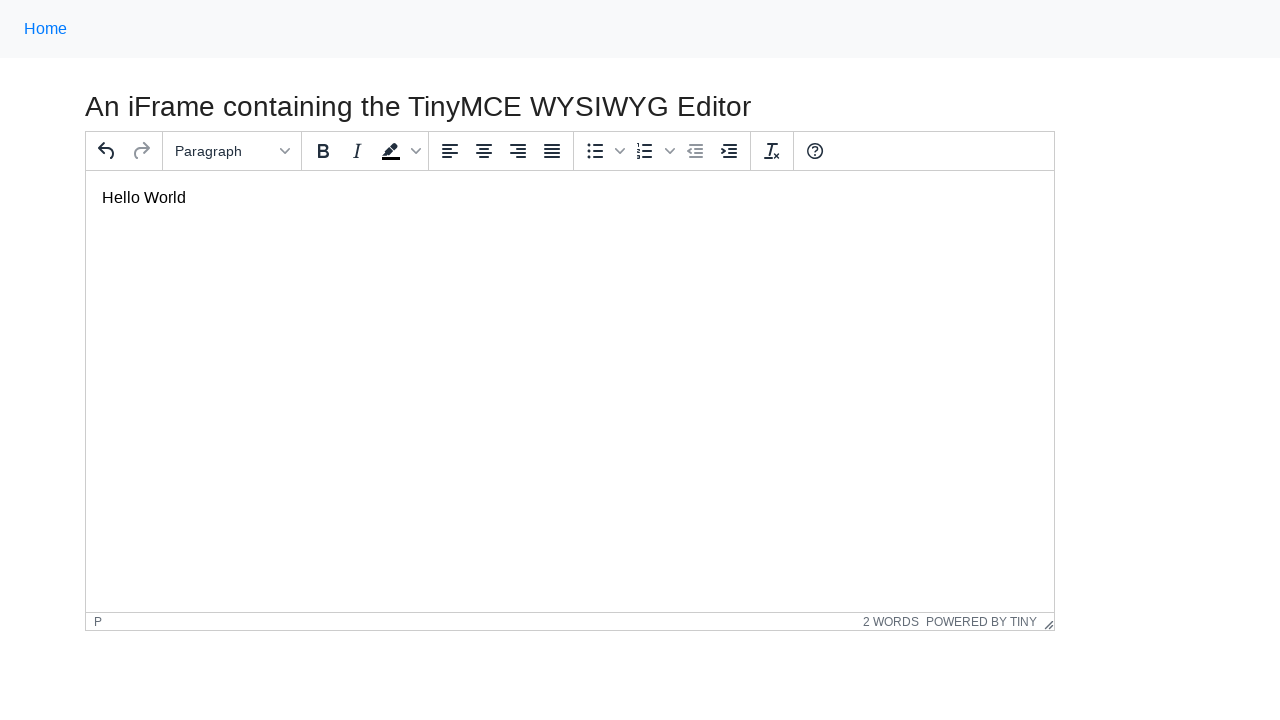